Navigates to the test cases page by clicking on the Test Cases button

Starting URL: https://automationexercise.com/

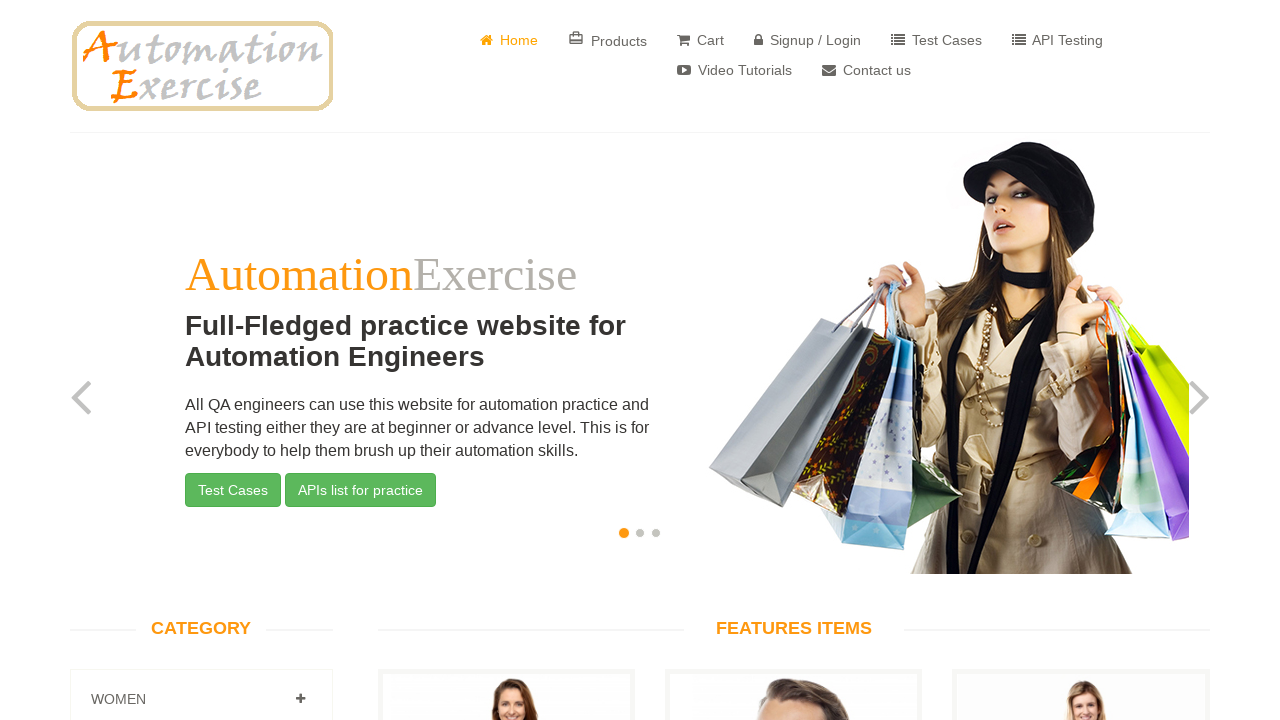

Clicked on Test Cases button at (936, 40) on a:has-text('Test Cases')
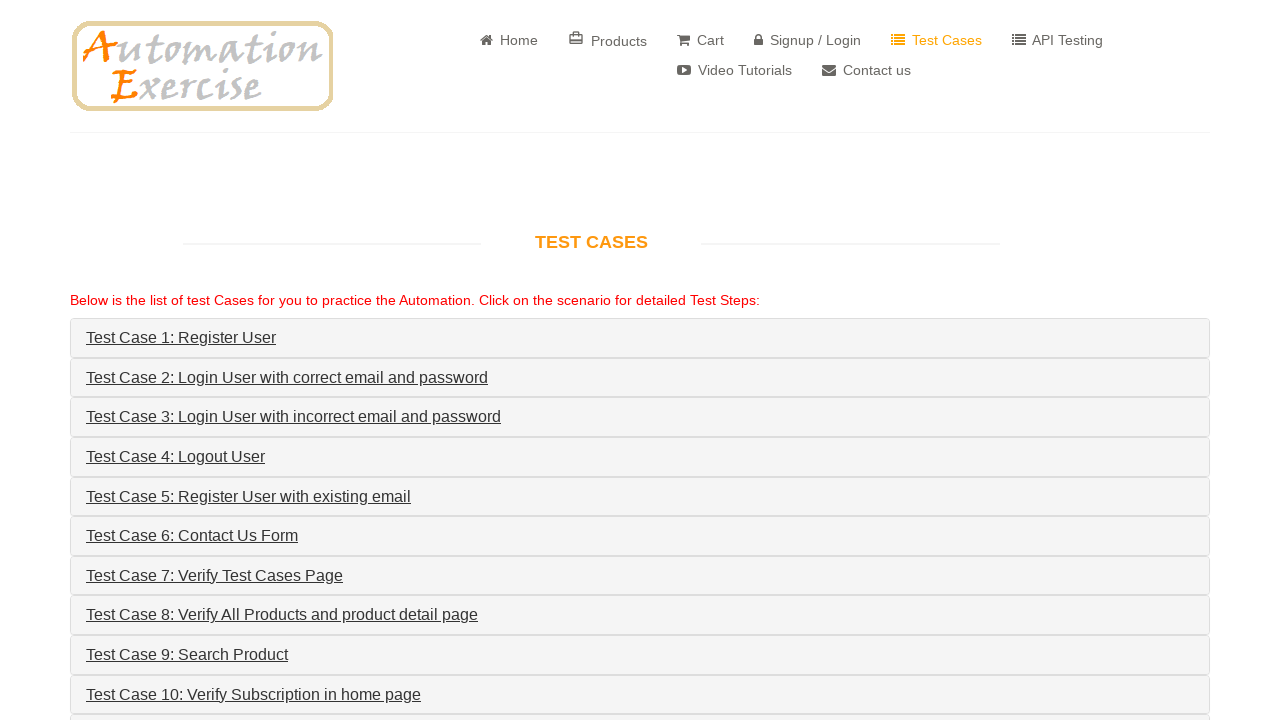

Test cases page loaded successfully
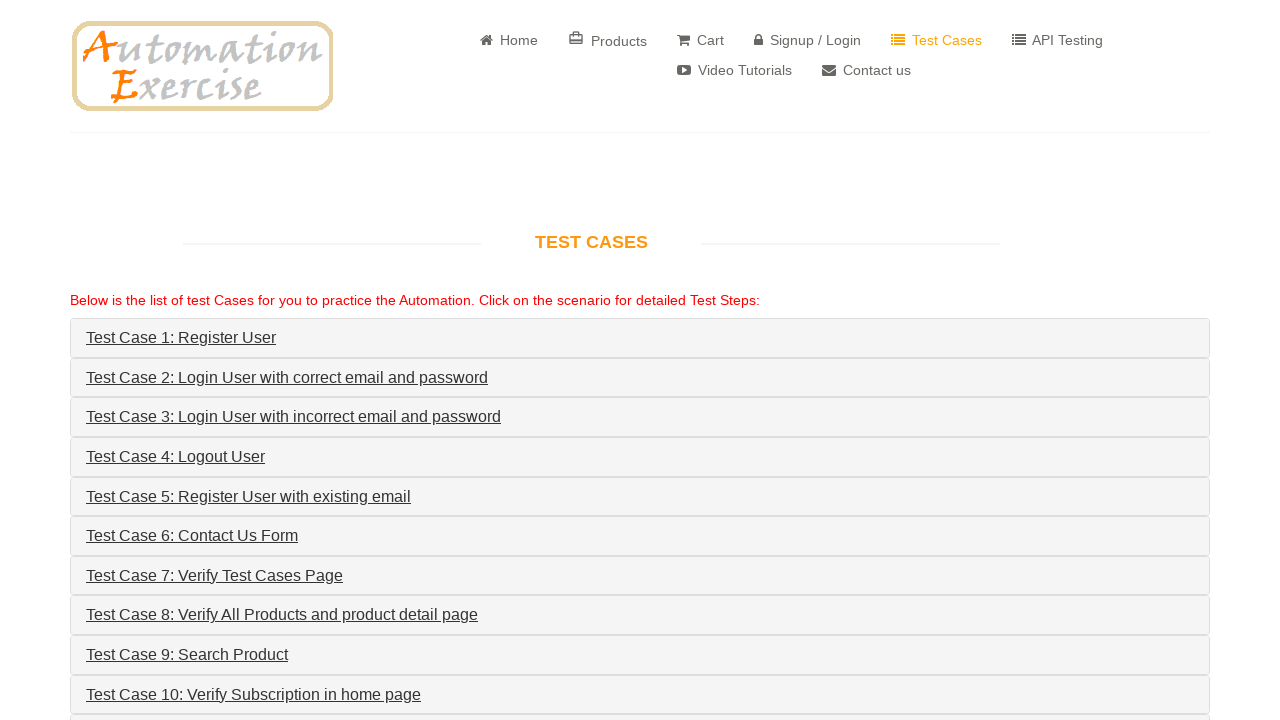

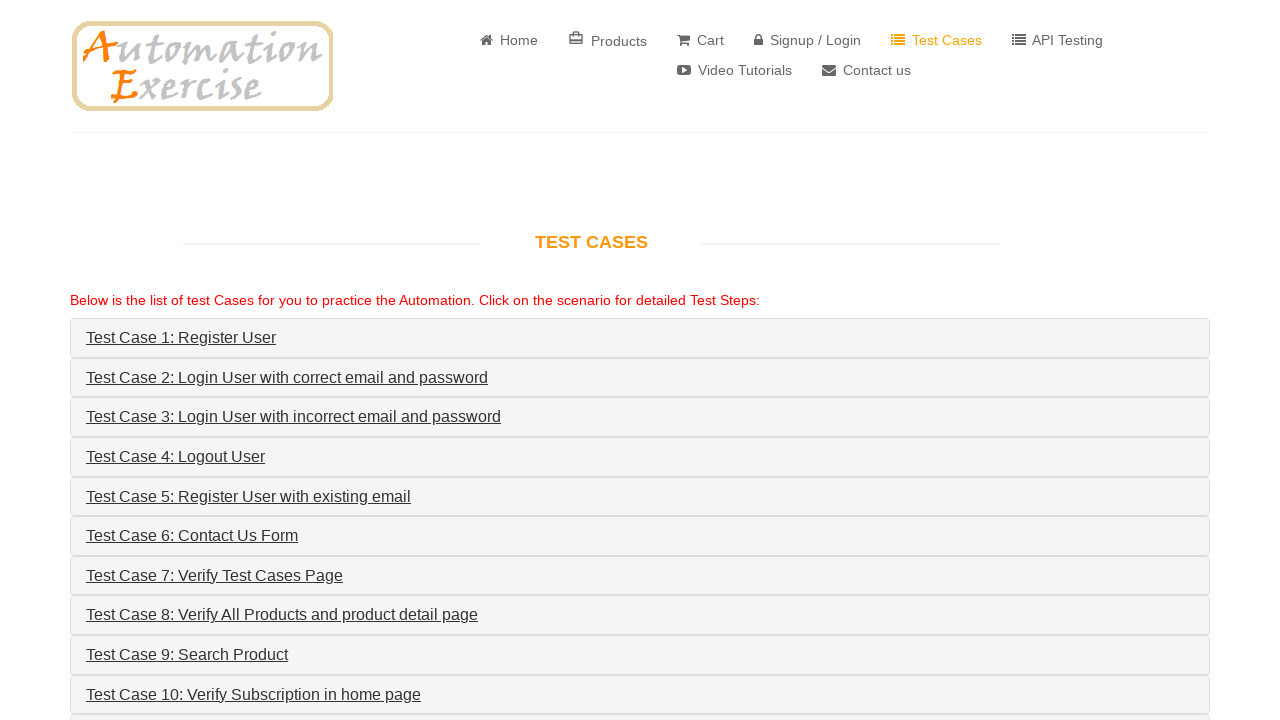